Tests simple alert functionality by navigating to the alert page and accepting a simple alert dialog

Starting URL: https://www.leafground.com/

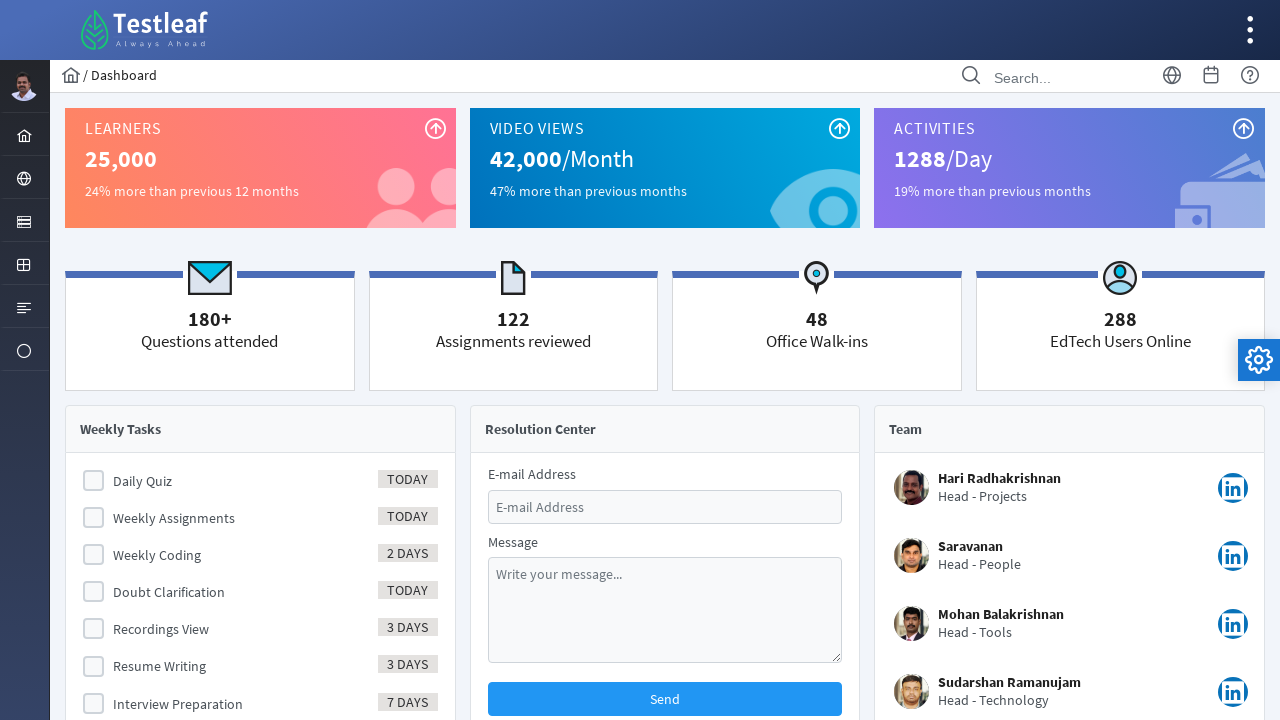

Clicked globe icon to open navigation menu at (24, 179) on xpath=//i[@class='pi pi-globe layout-menuitem-icon']
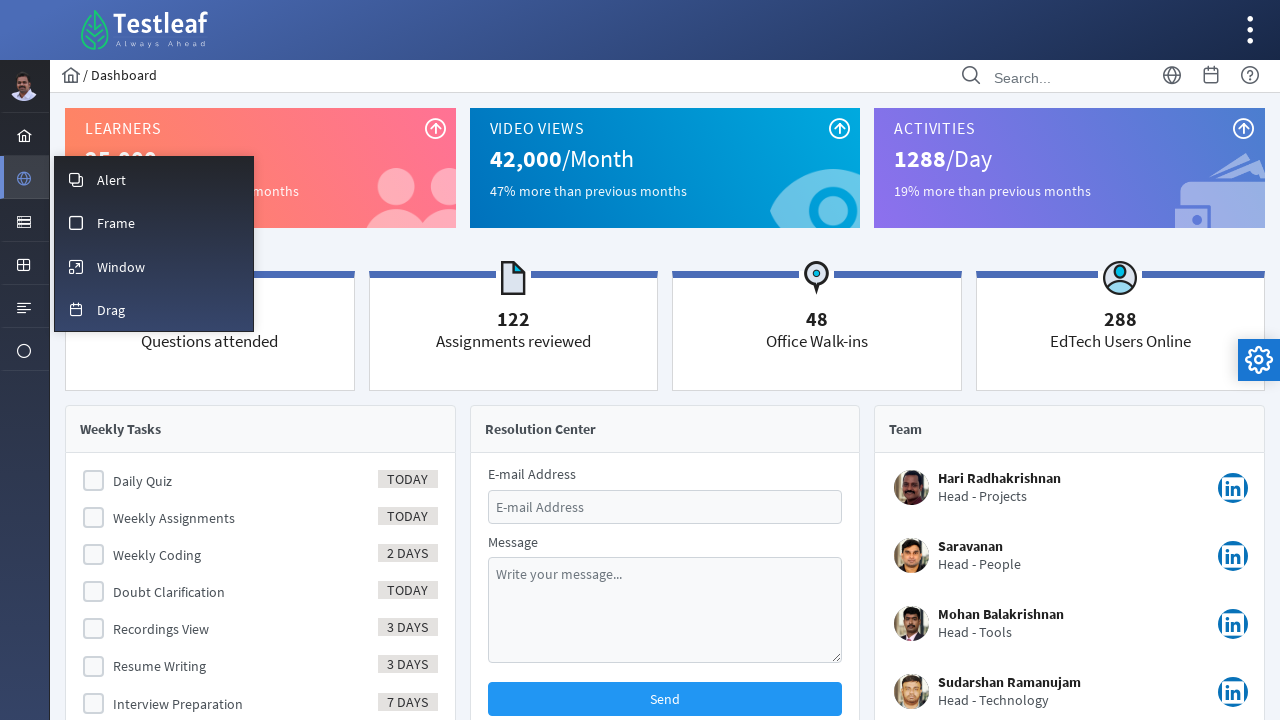

Clicked Alert menu item to navigate to alert page at (112, 180) on xpath=//span[text()='Alert']
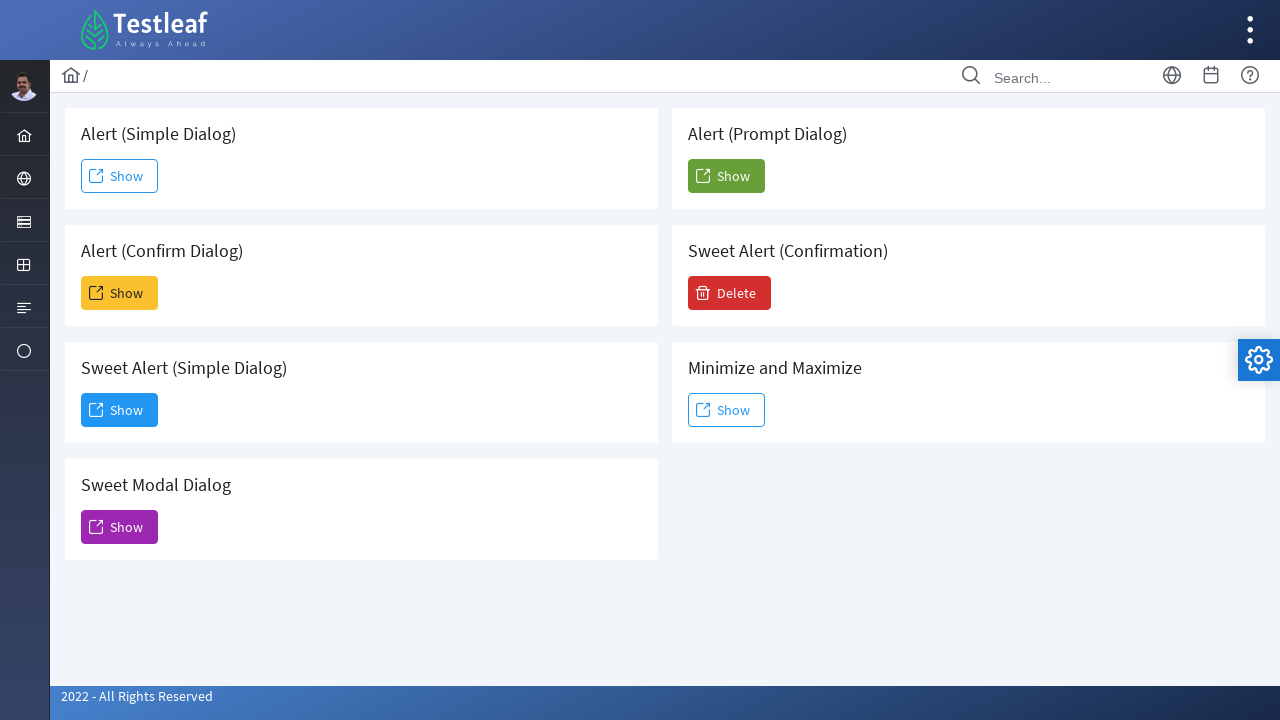

Clicked button to trigger simple alert dialog at (120, 176) on #j_idt88\:j_idt91
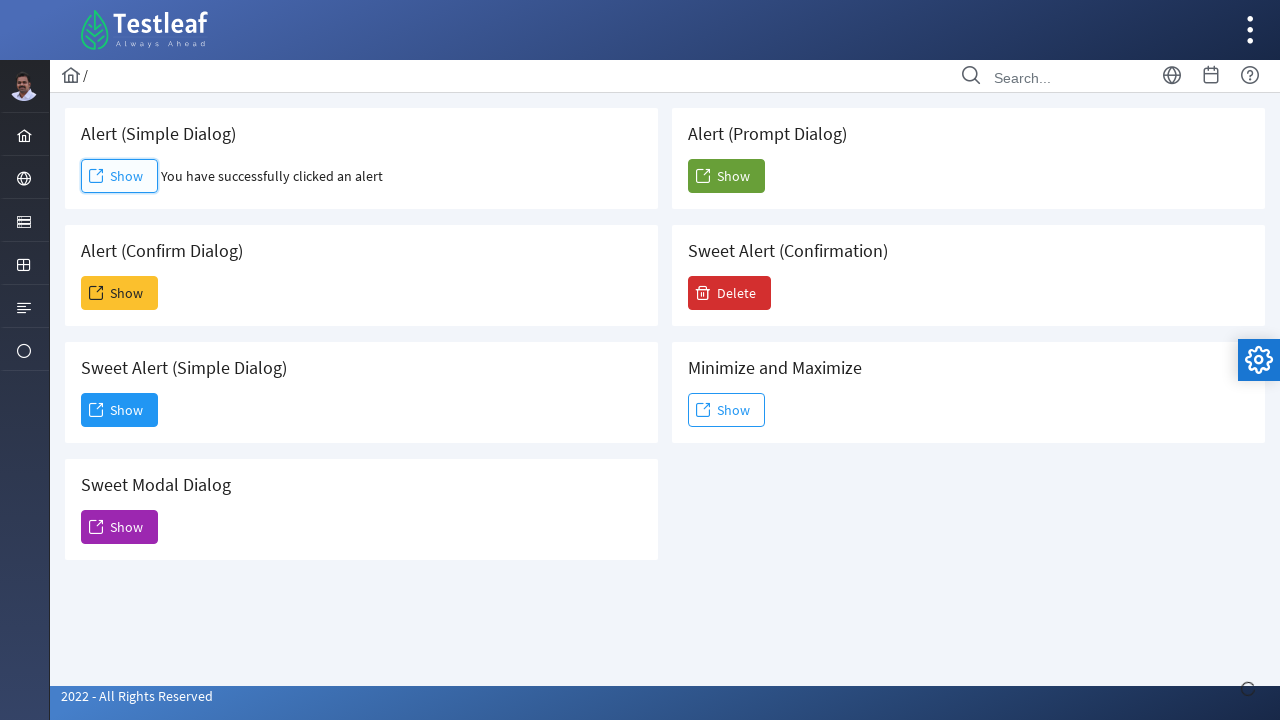

Alert dialog accepted
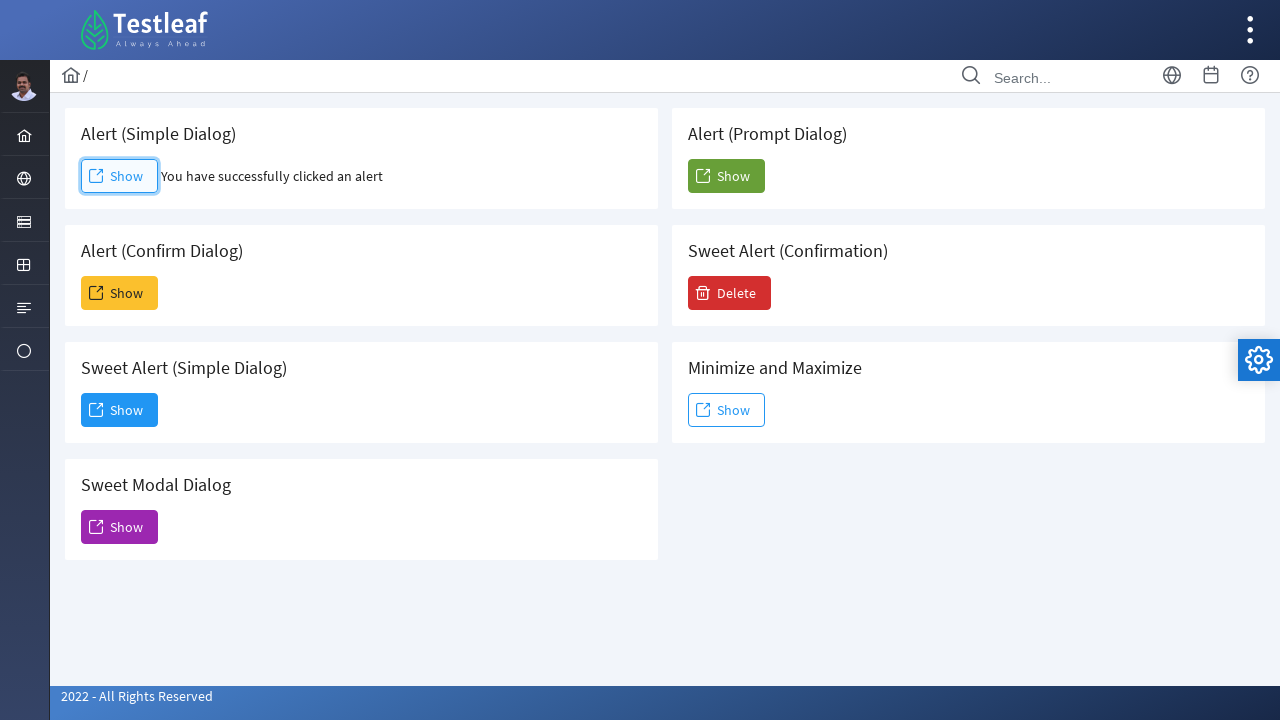

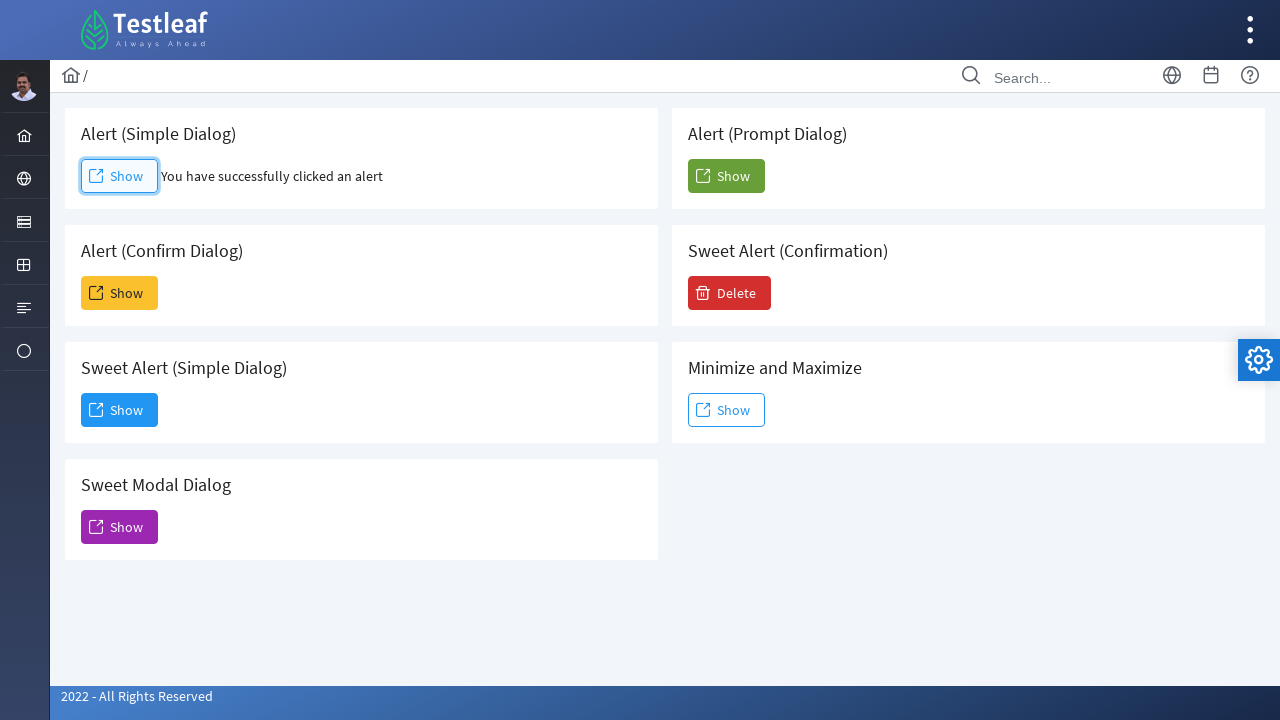